Verifies that the home page is visible by checking if the website logo/image is displayed

Starting URL: http://automationexercise.com

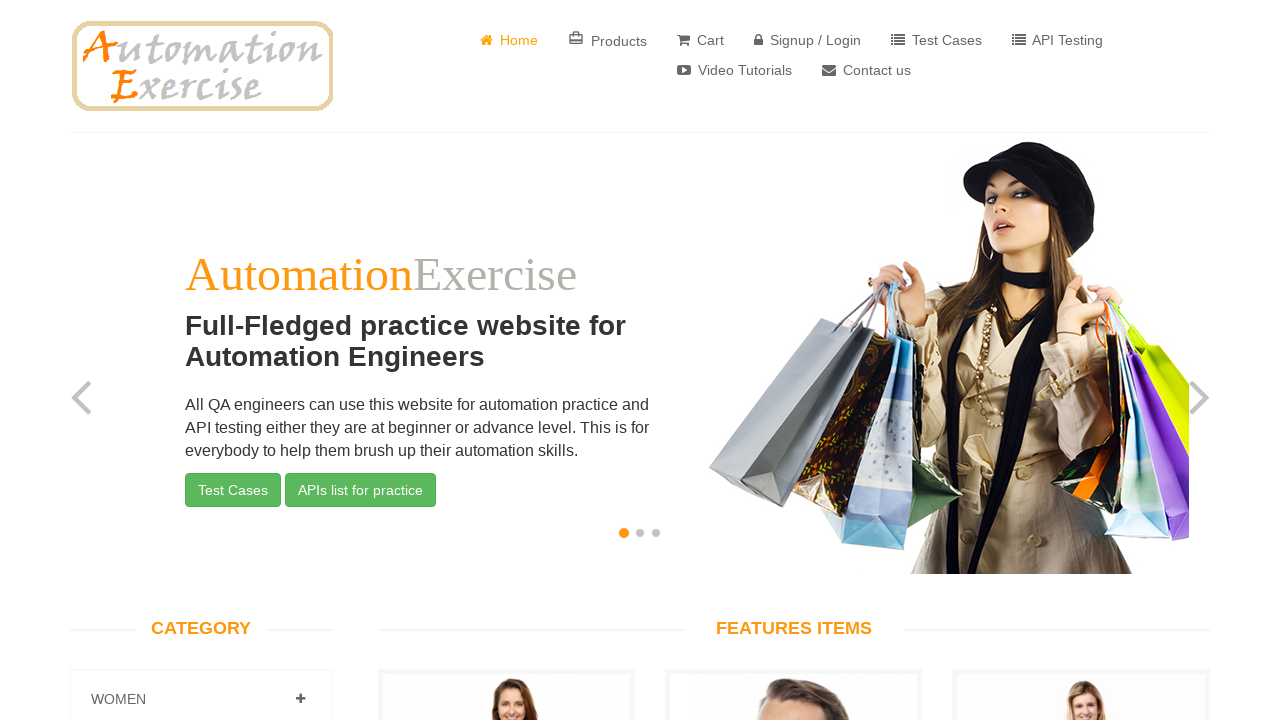

Waited for website logo/image to load on home page
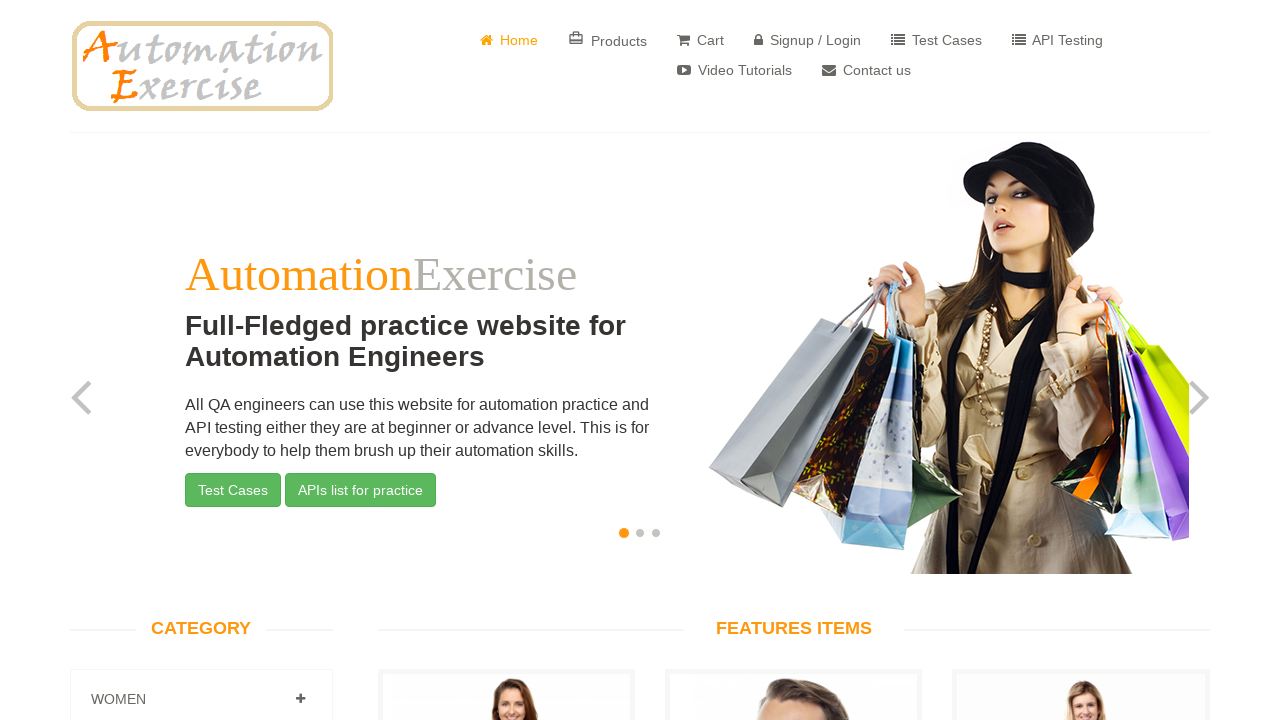

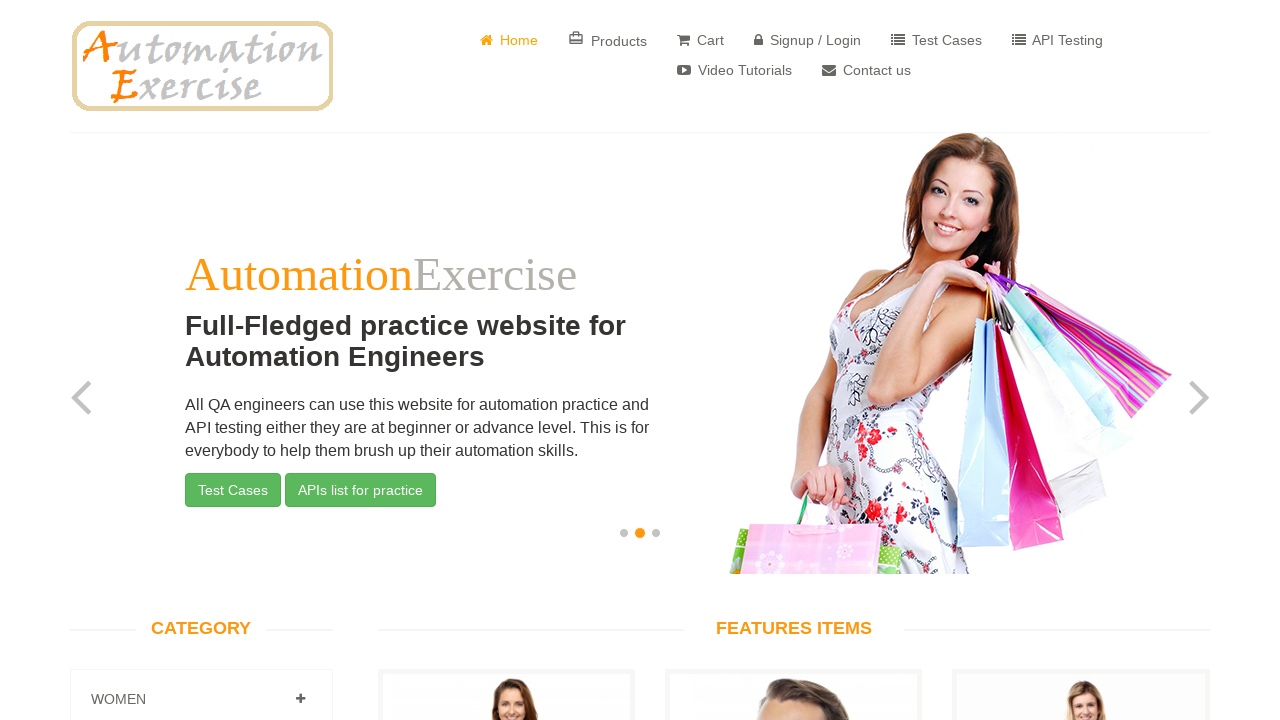